Tests form input functionality by filling name and email fields, then clearing them

Starting URL: https://demoqa.com/text-box

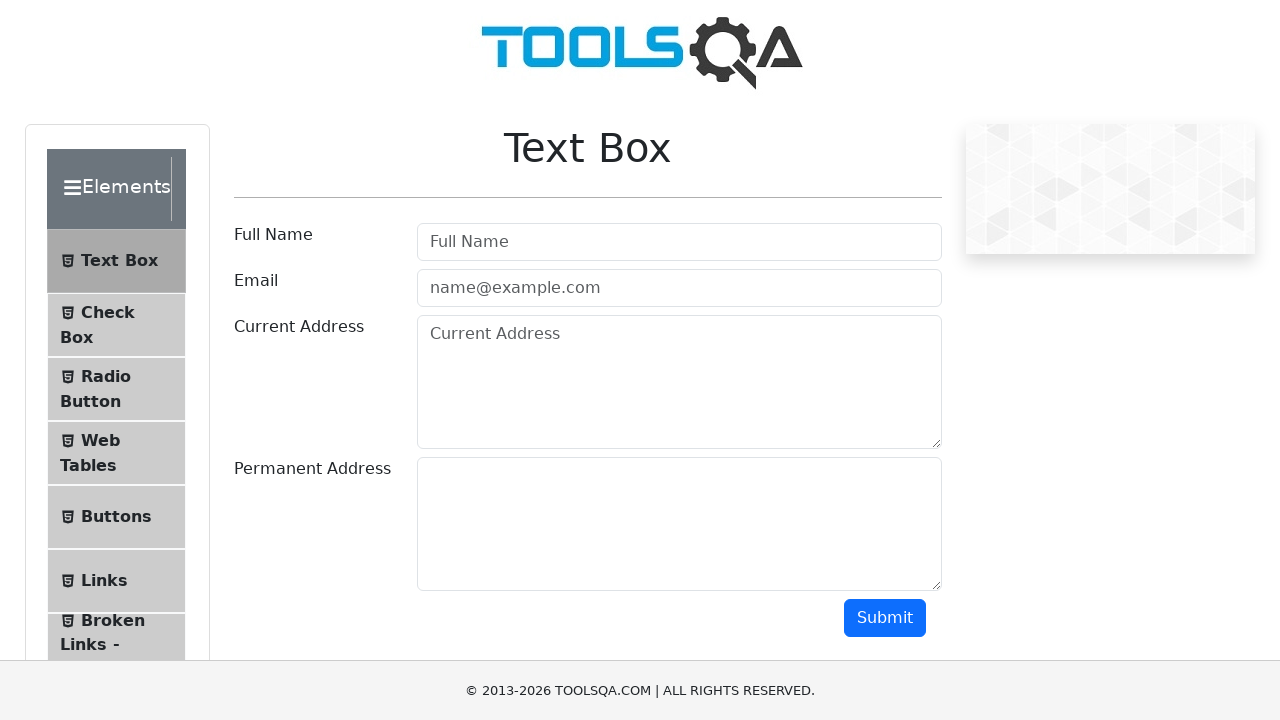

Waited for username field to become visible
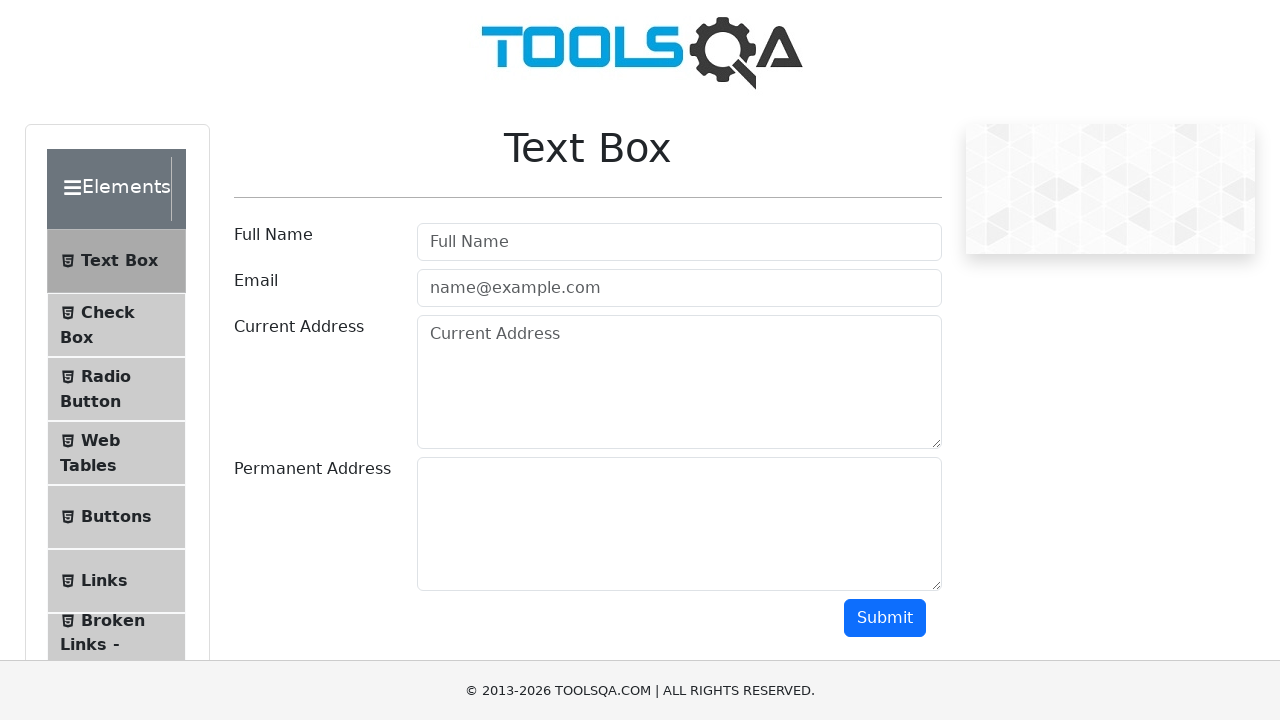

Filled username field with 'Ricardo' on //input[@id='userName']
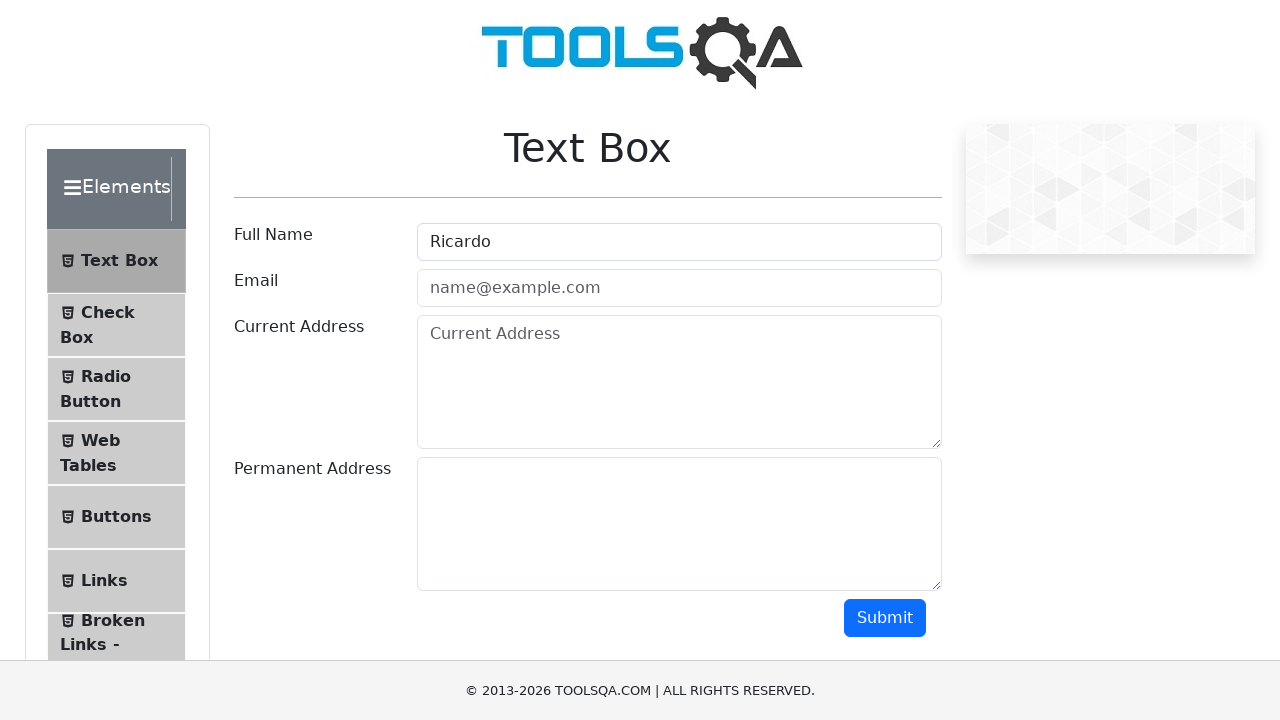

Filled email field with 'richardram233@gmail.com' on //input[@id='userEmail']
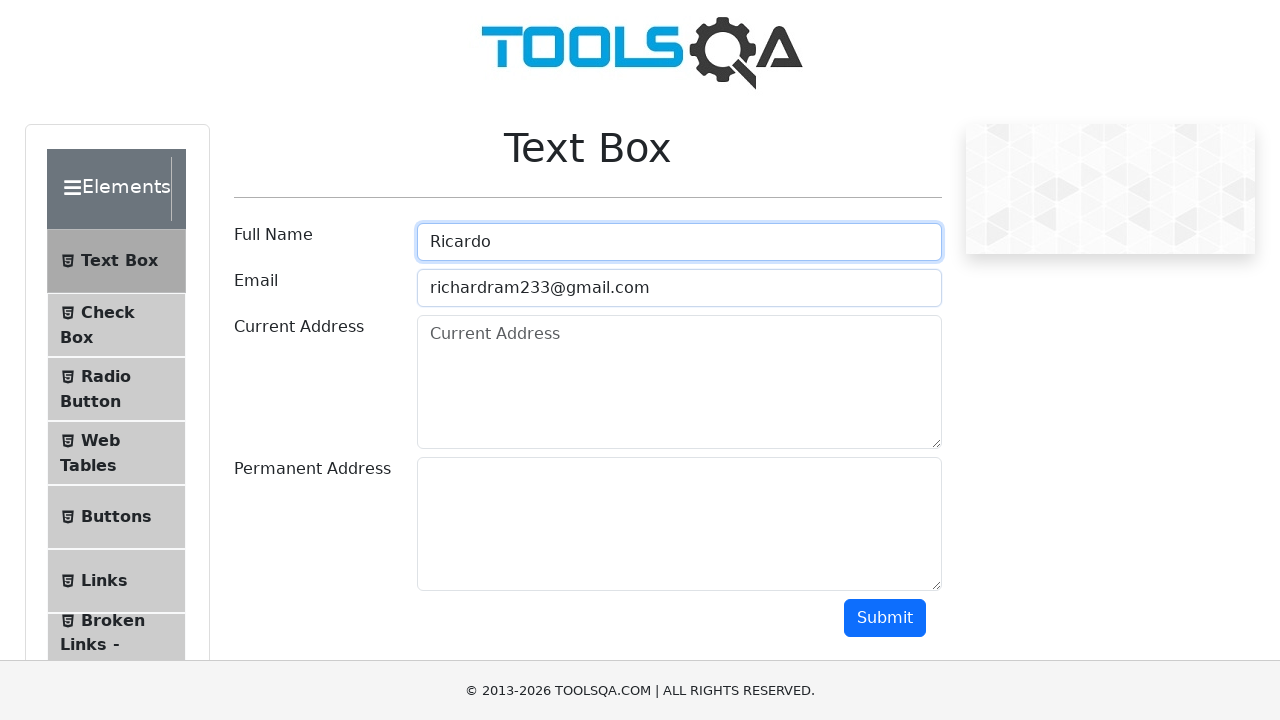

Cleared username field on //input[@id='userName']
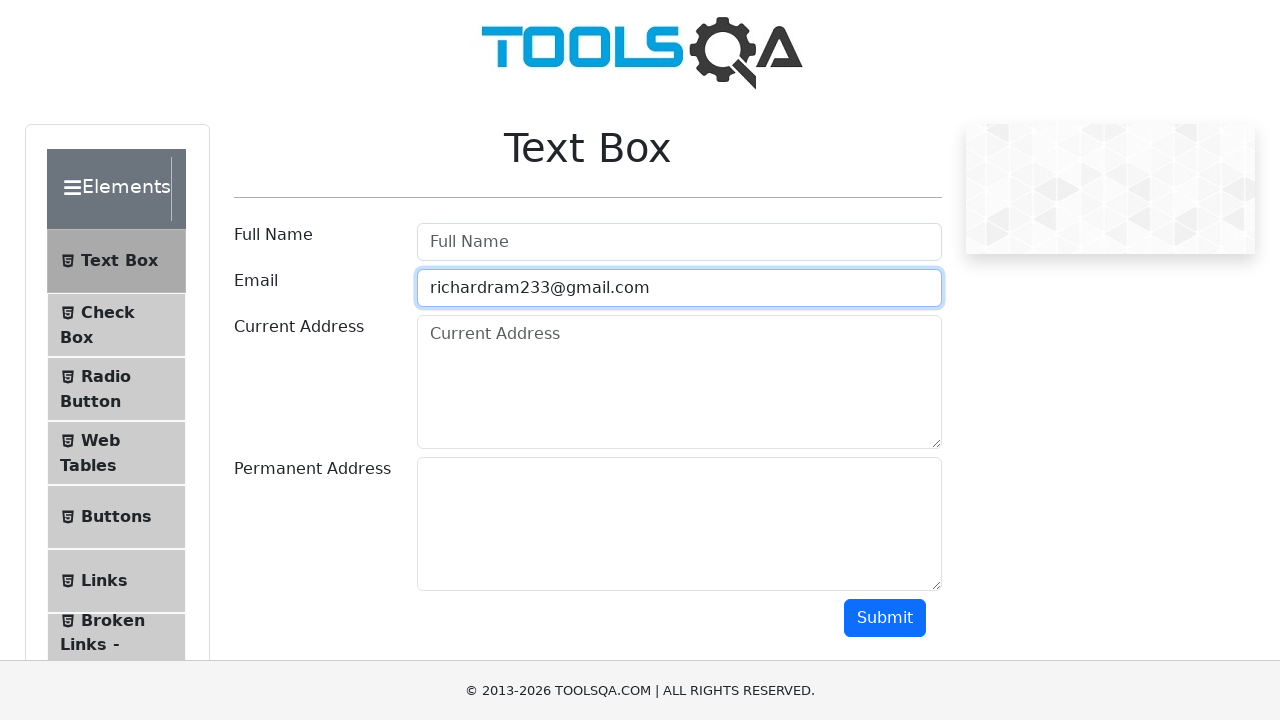

Cleared email field on //input[@id='userEmail']
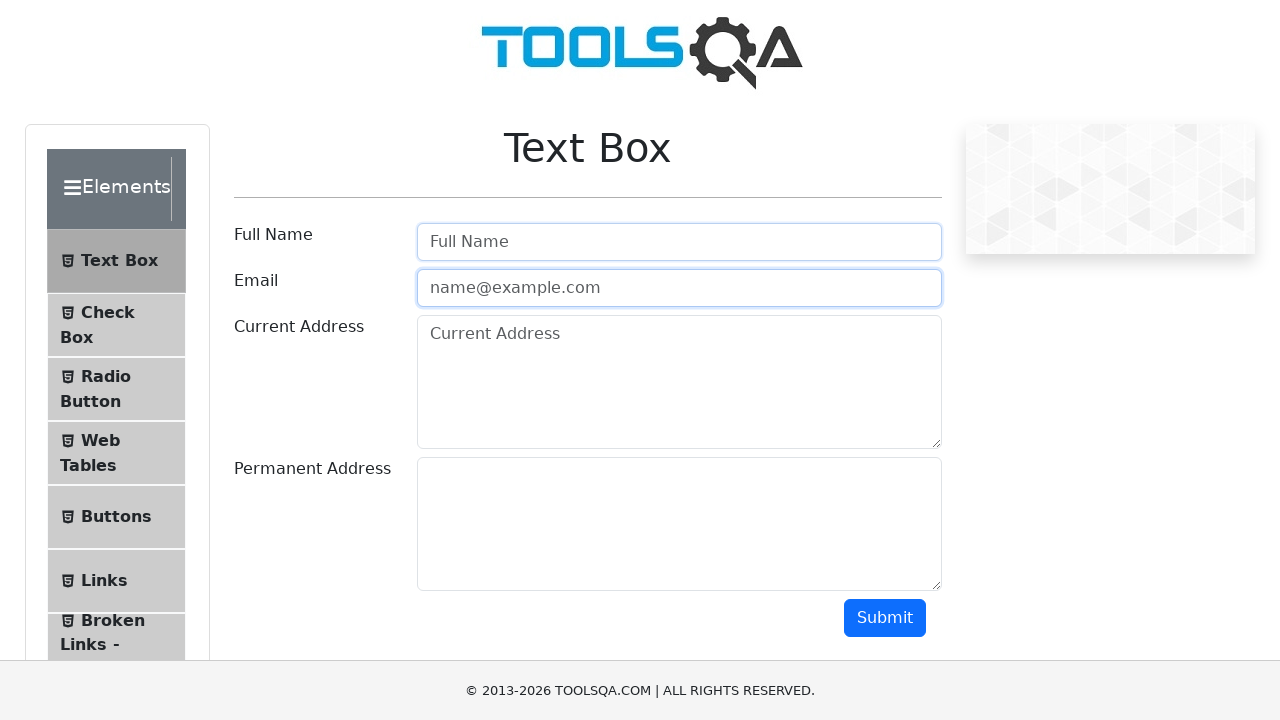

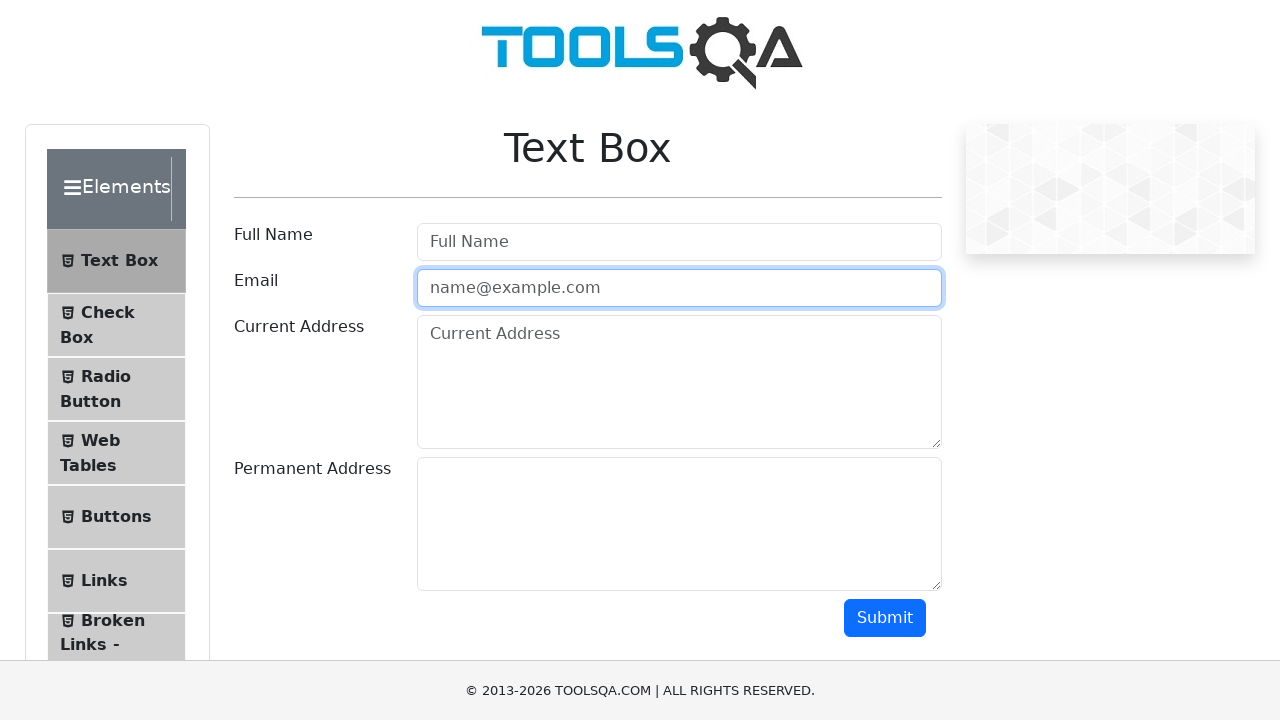